Navigates to the HerokuApp dynamic content page and waits for the page heading to be attached, verifying the page loads correctly.

Starting URL: https://the-internet.herokuapp.com/dynamic_content

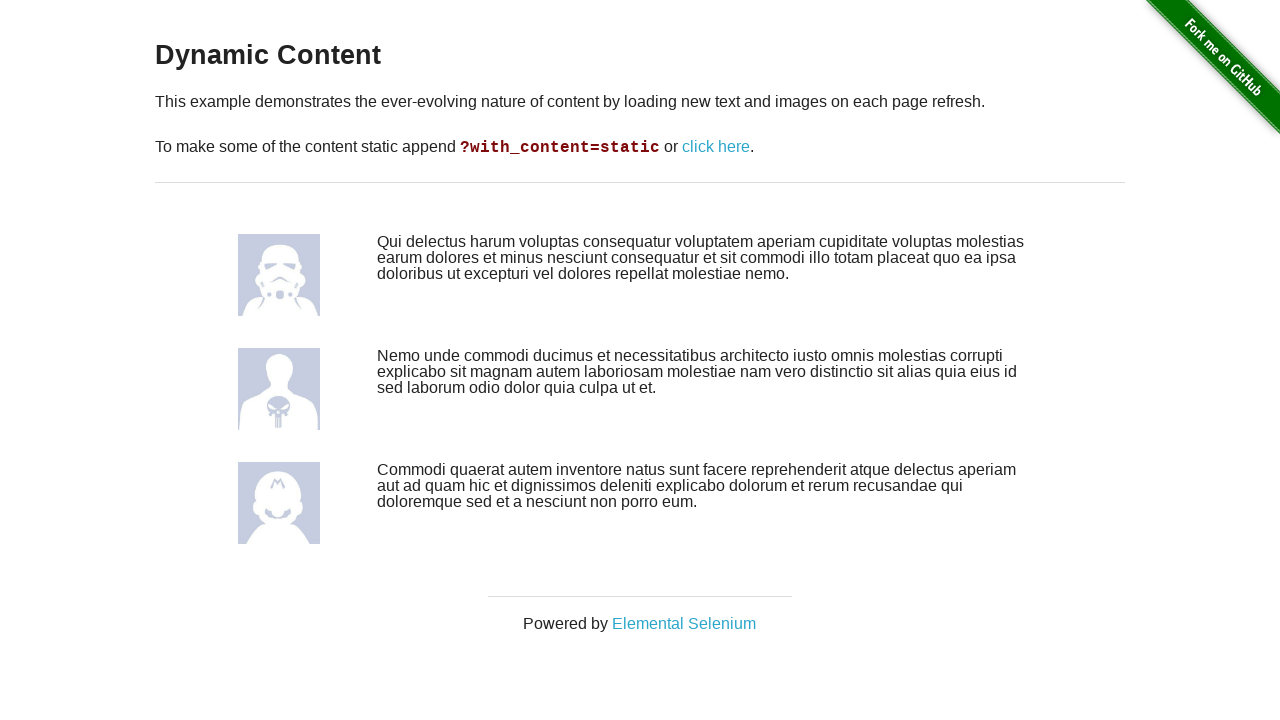

Navigated to HerokuApp dynamic content page
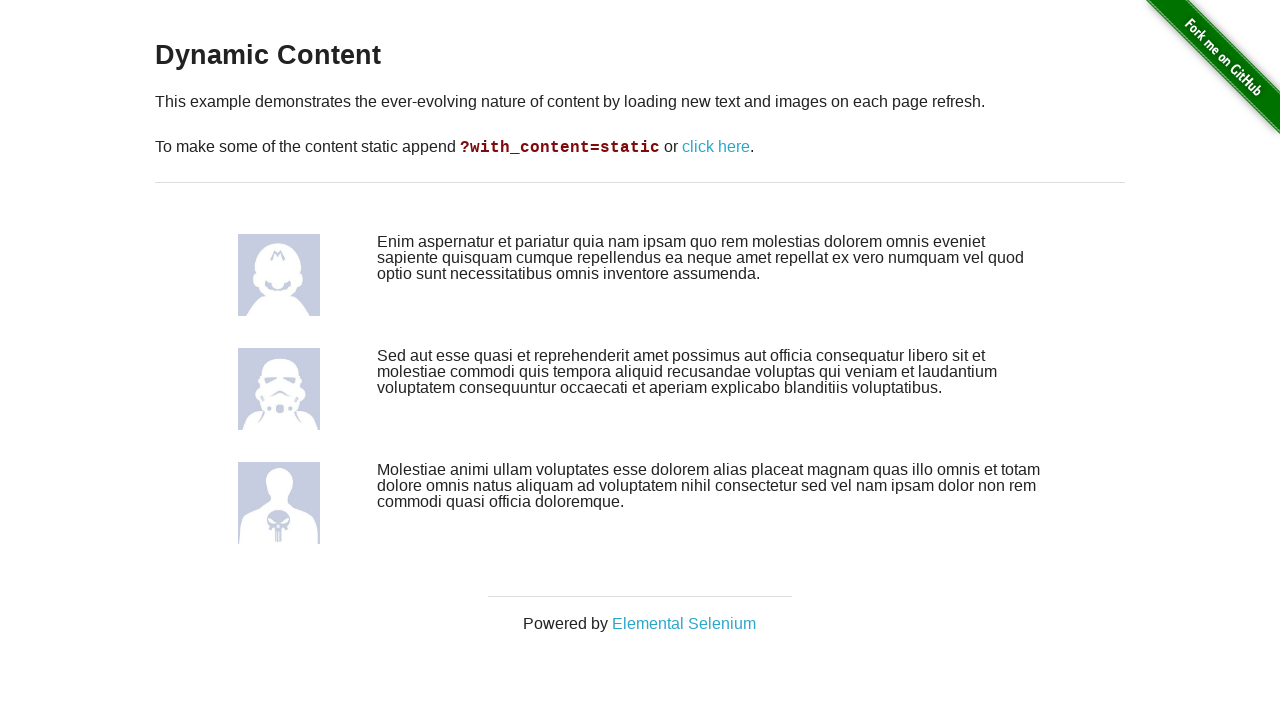

Page heading (h3) loaded and attached to DOM, confirming page loads correctly
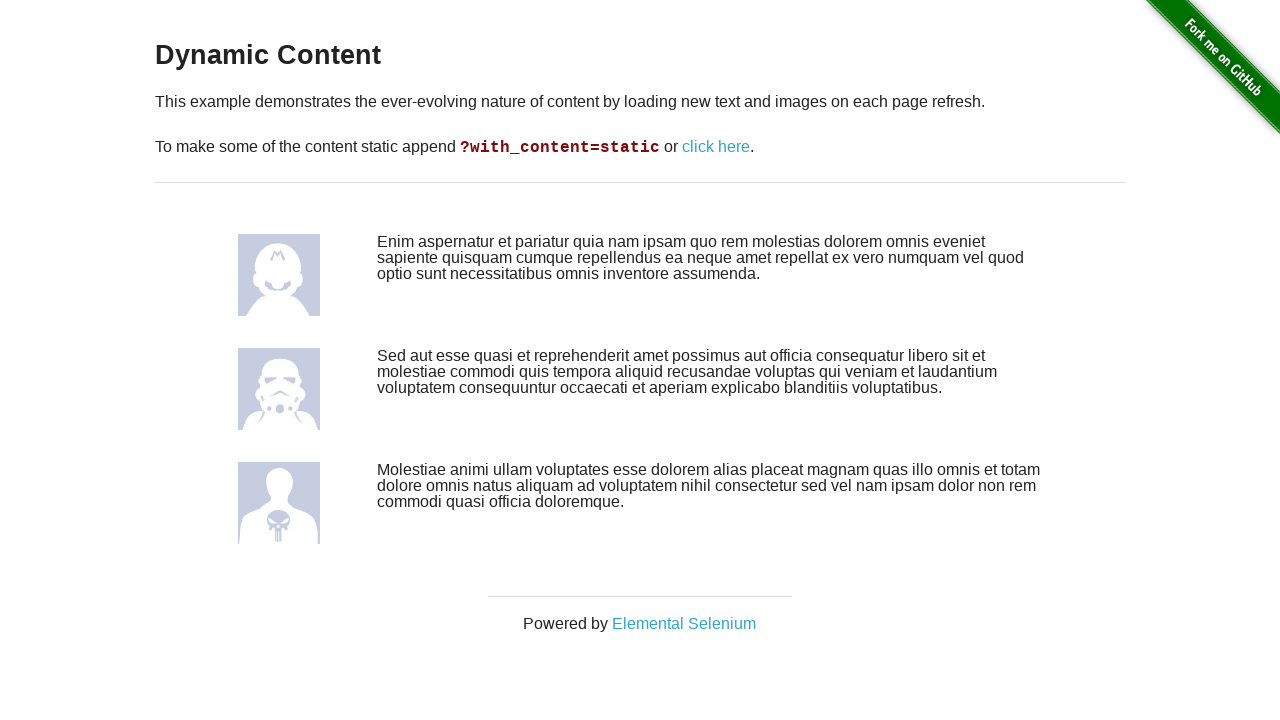

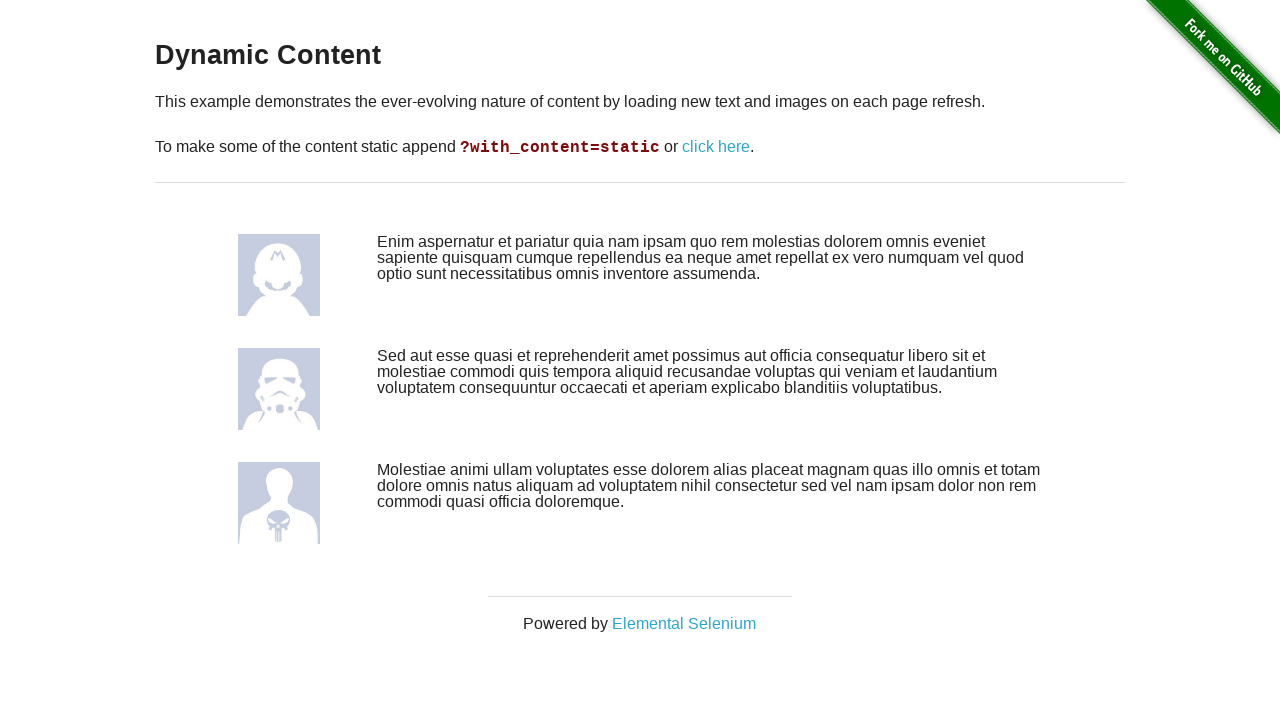